Tests flight booking form by selecting trip type, origin and destination airports, checking senior citizen discount, adding passengers, and submitting the search

Starting URL: https://rahulshettyacademy.com/dropdownsPractise/

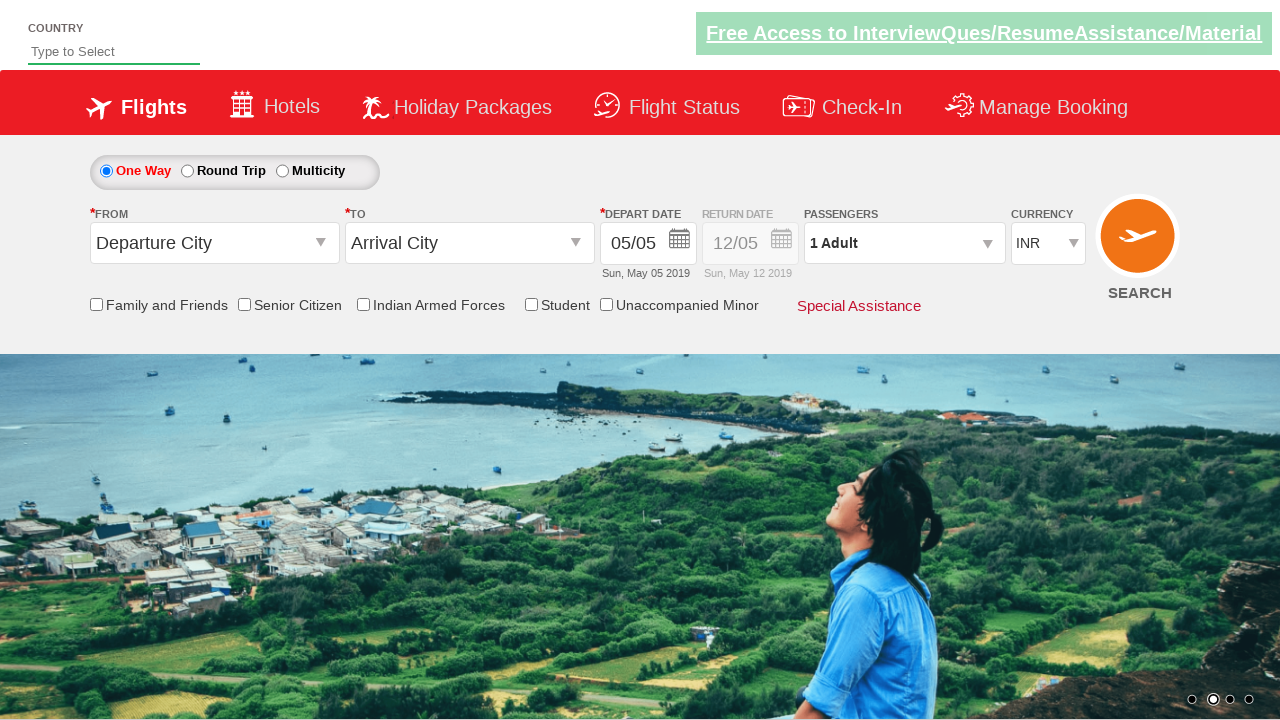

Selected one-way trip type at (106, 171) on #ctl00_mainContent_rbtnl_Trip_0
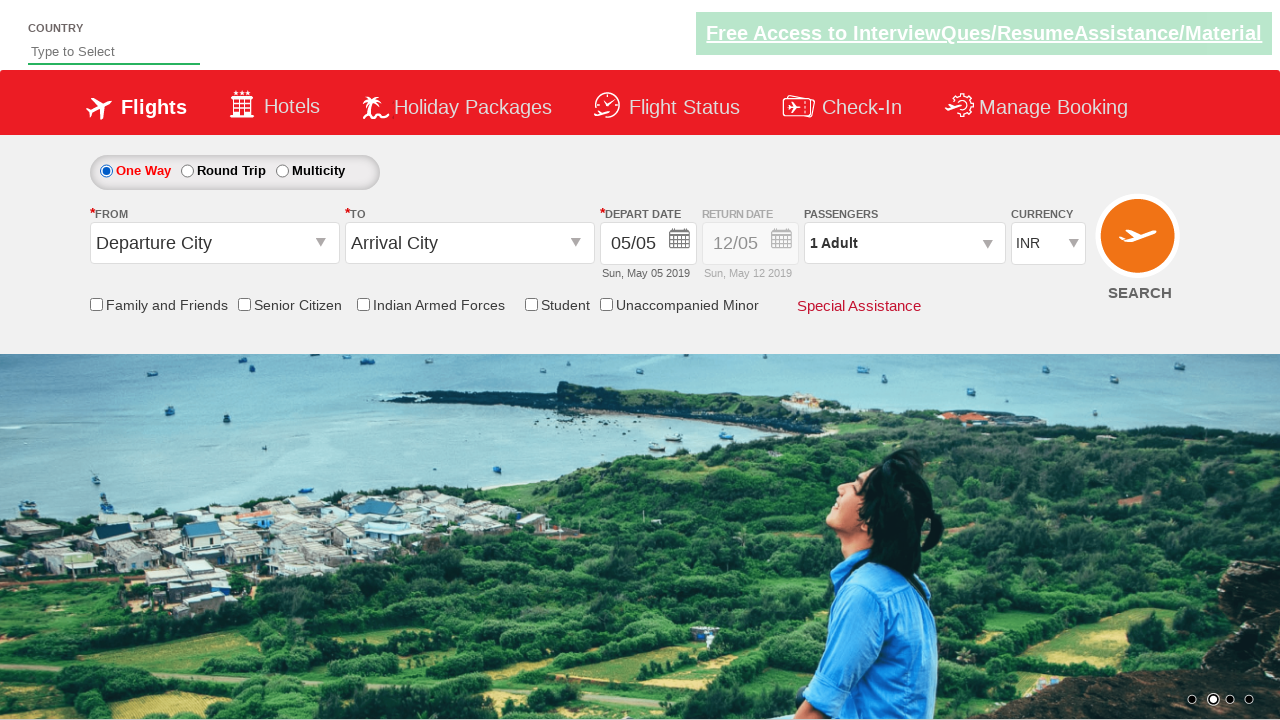

Clicked on origin station dropdown at (214, 243) on #ctl00_mainContent_ddl_originStation1_CTXT
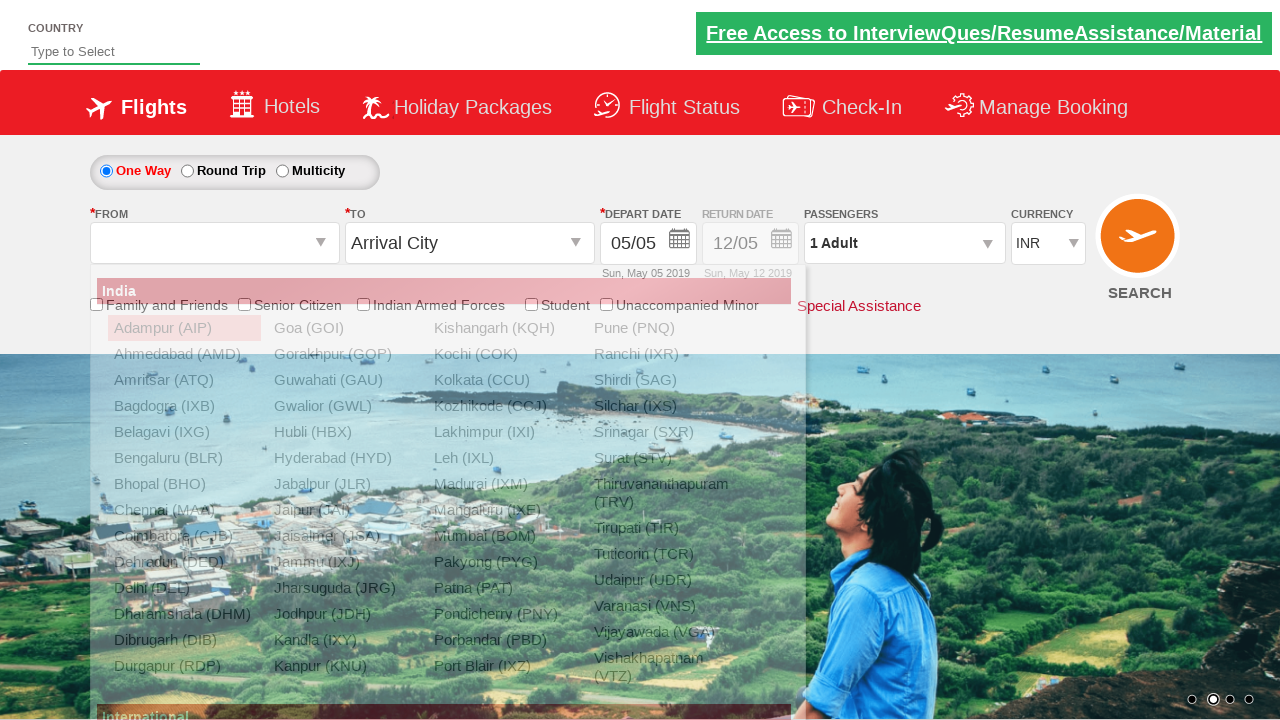

Selected Delhi as origin airport at (184, 588) on xpath=//a[@value='DEL']
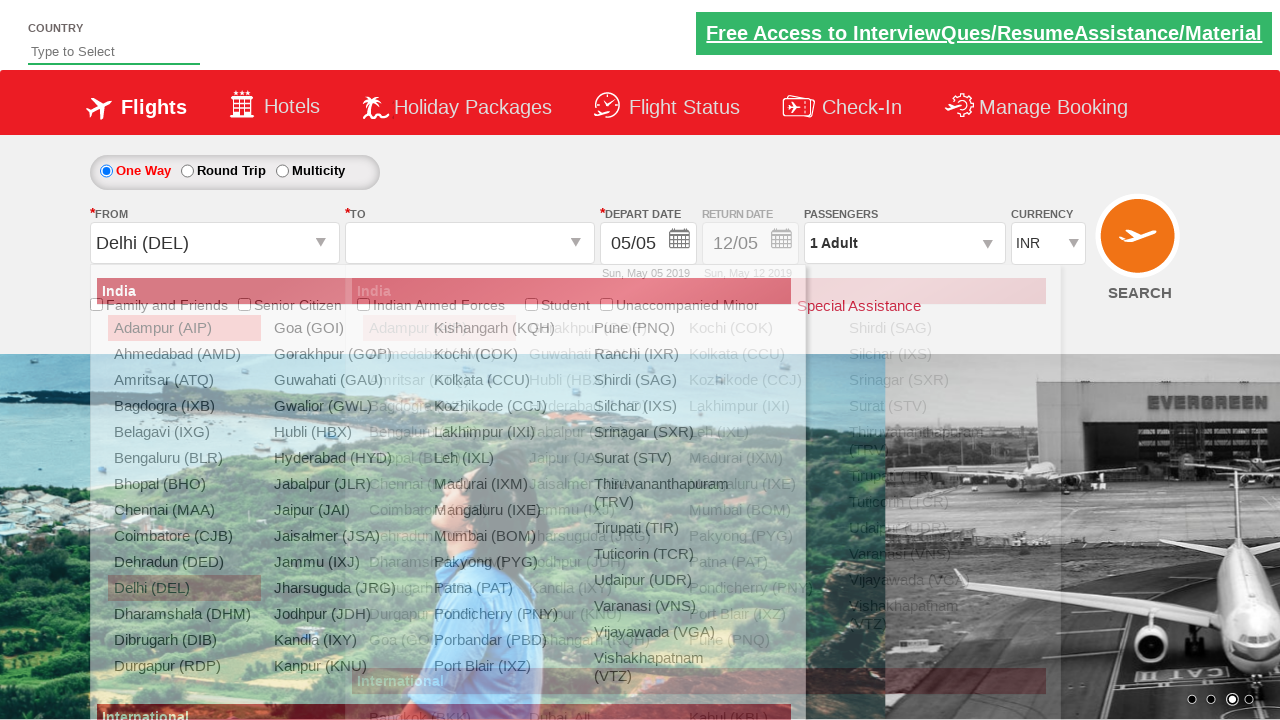

Waited for destination dropdown to be ready
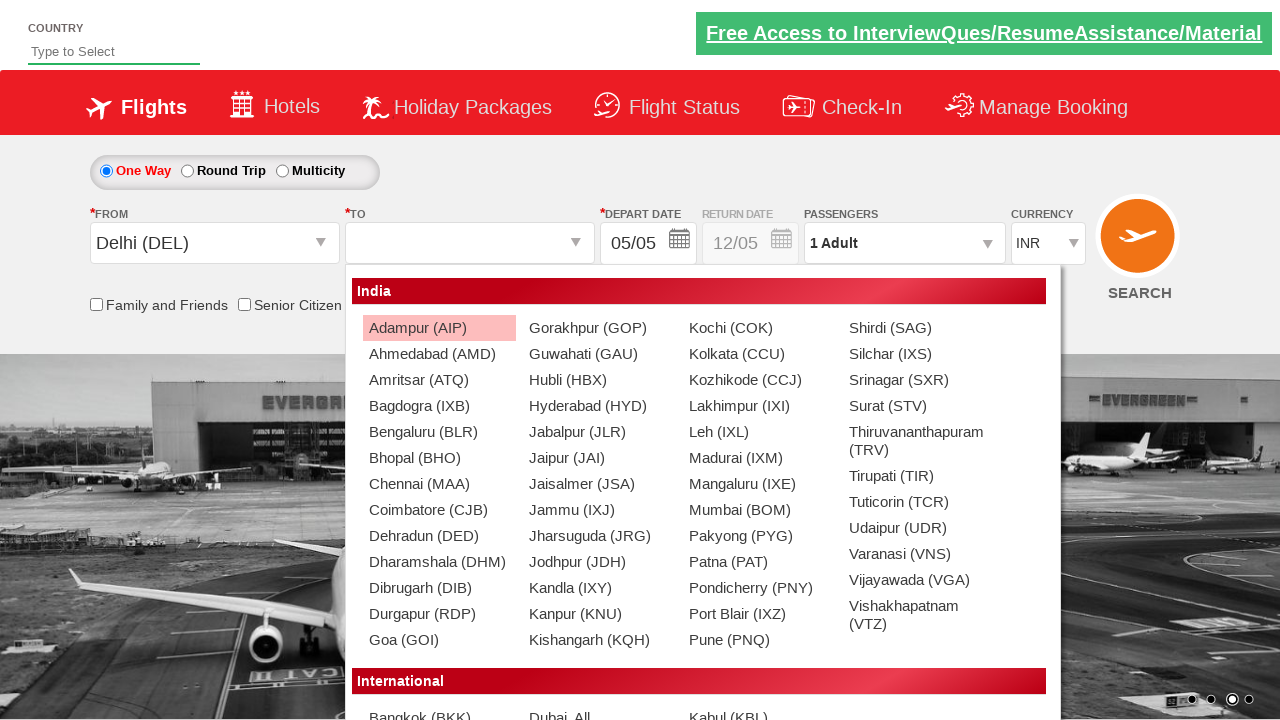

Selected Chennai as destination airport at (439, 484) on xpath=//div[@id='glsctl00_mainContent_ddl_destinationStation1_CTNR'] //a[@value=
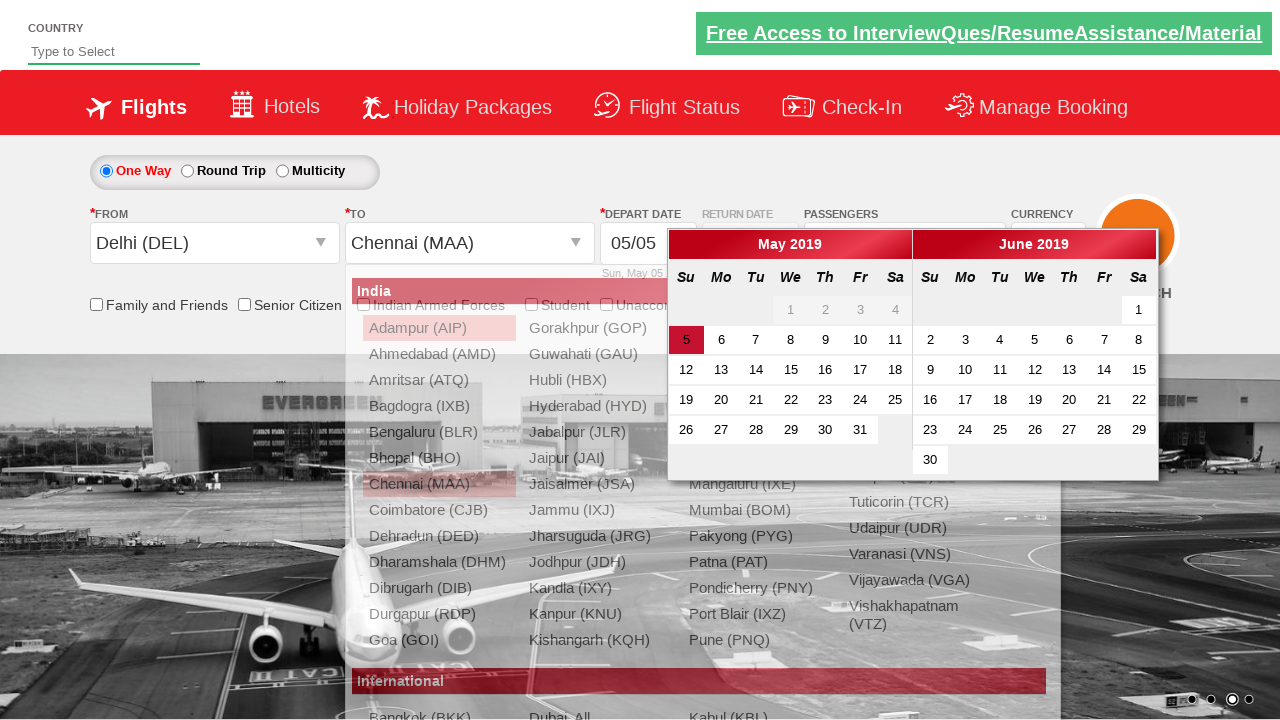

Checked senior citizen discount checkbox at (244, 304) on xpath=//*[@id='ctl00_mainContent_chk_SeniorCitizenDiscount']
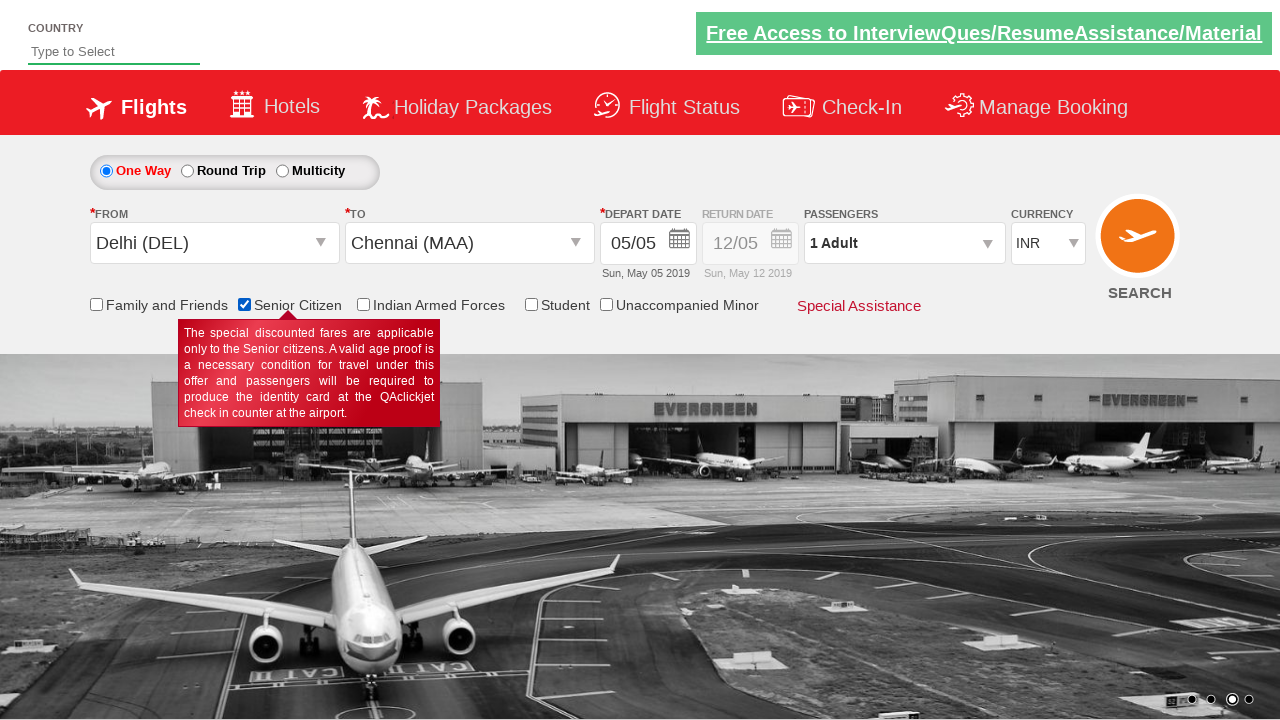

Clicked on passenger info dropdown at (904, 243) on #divpaxinfo
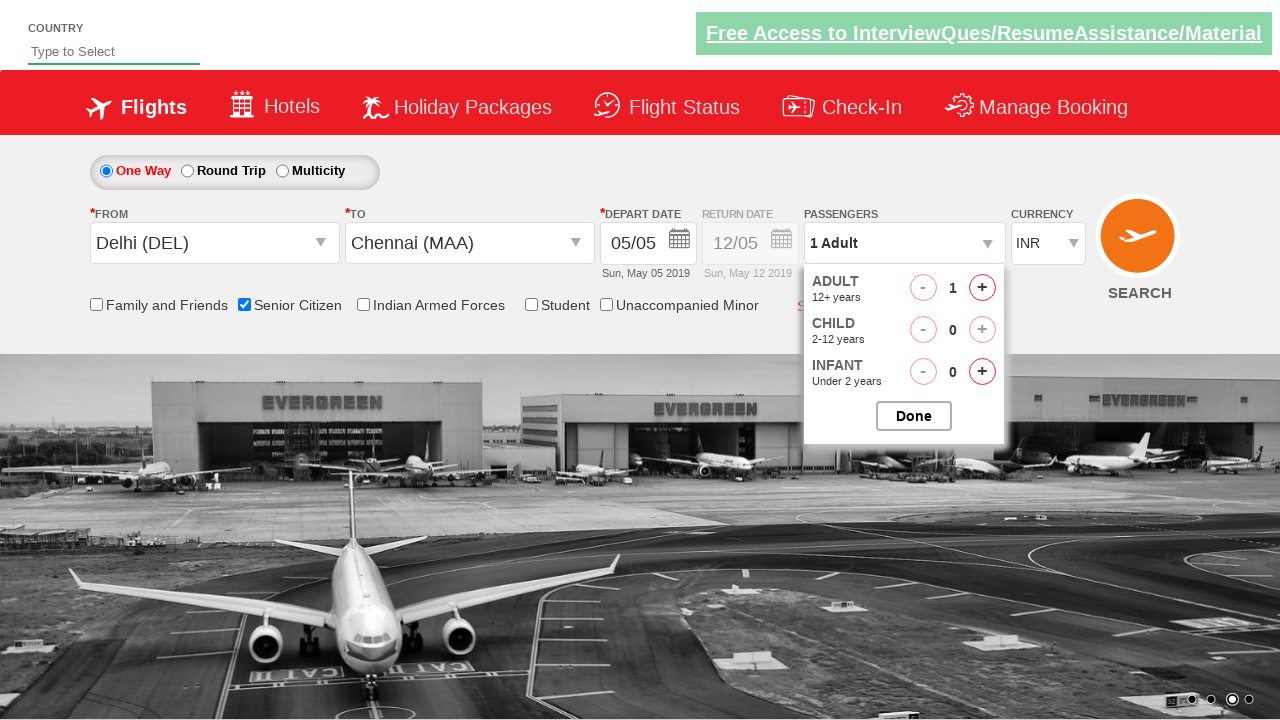

Waited for passenger dropdown to open
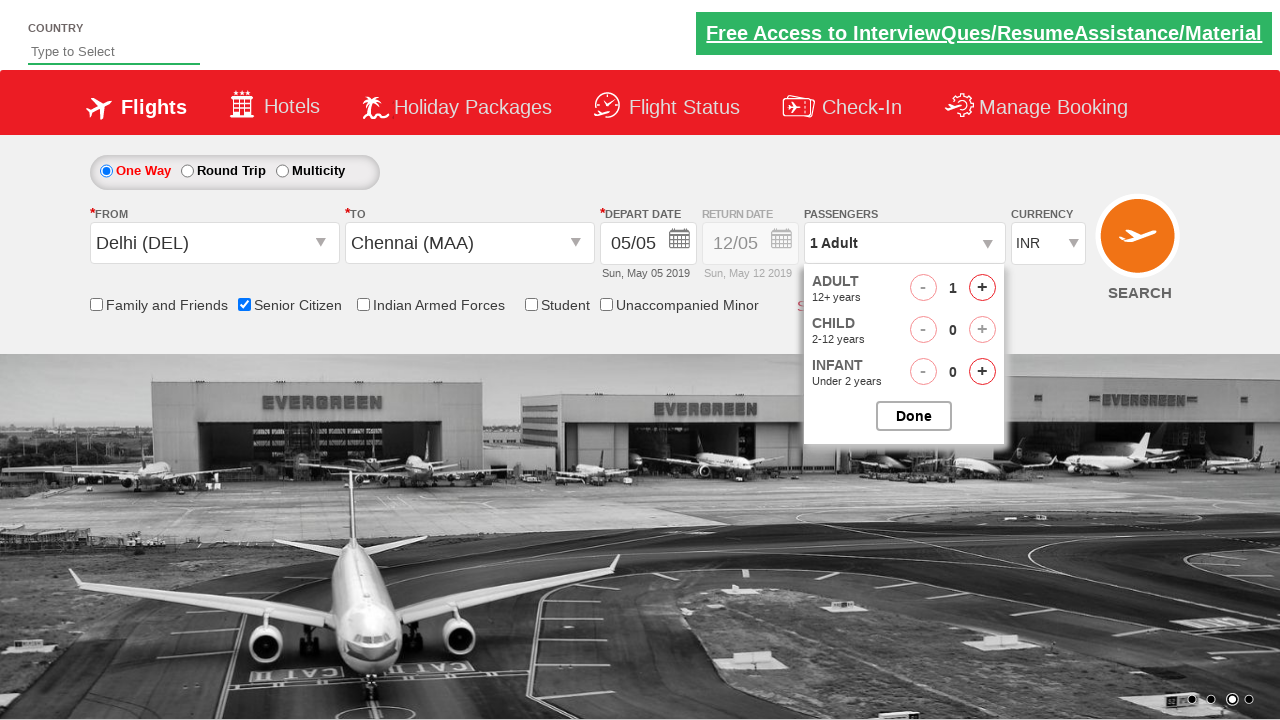

Added adult passenger 1 (total 5 adults) at (982, 288) on #hrefIncAdt
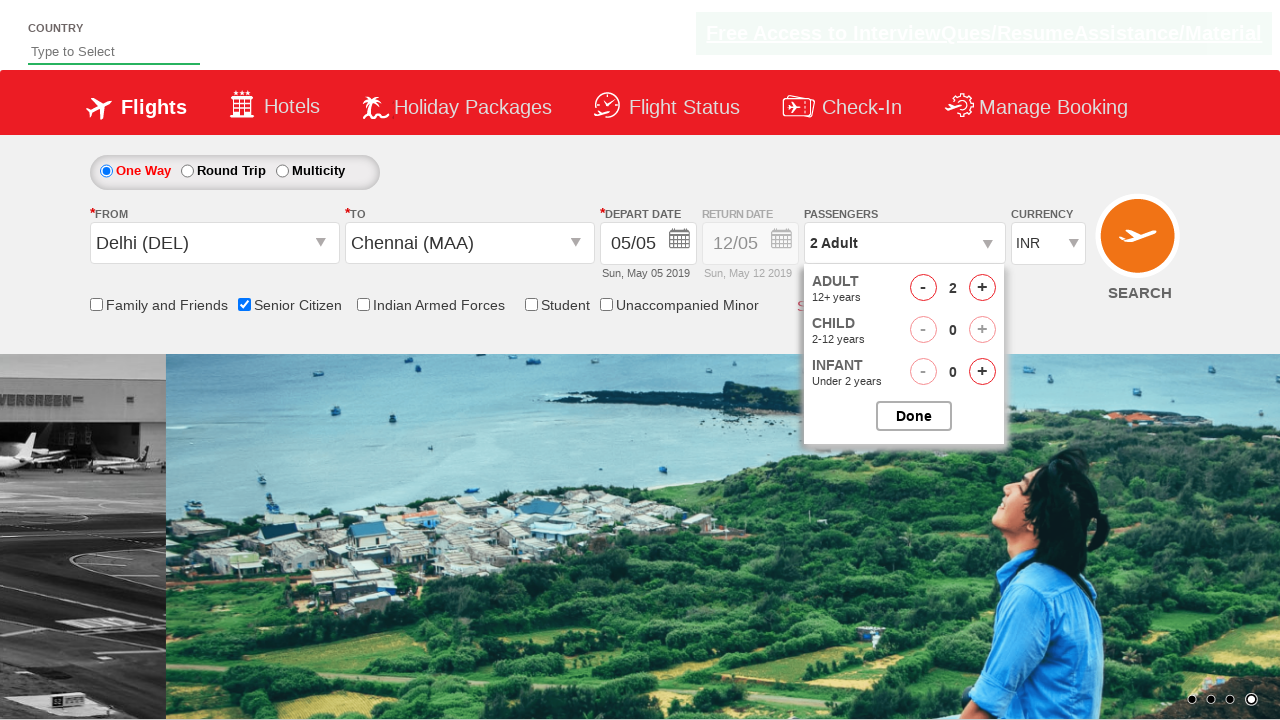

Added adult passenger 2 (total 5 adults) at (982, 288) on #hrefIncAdt
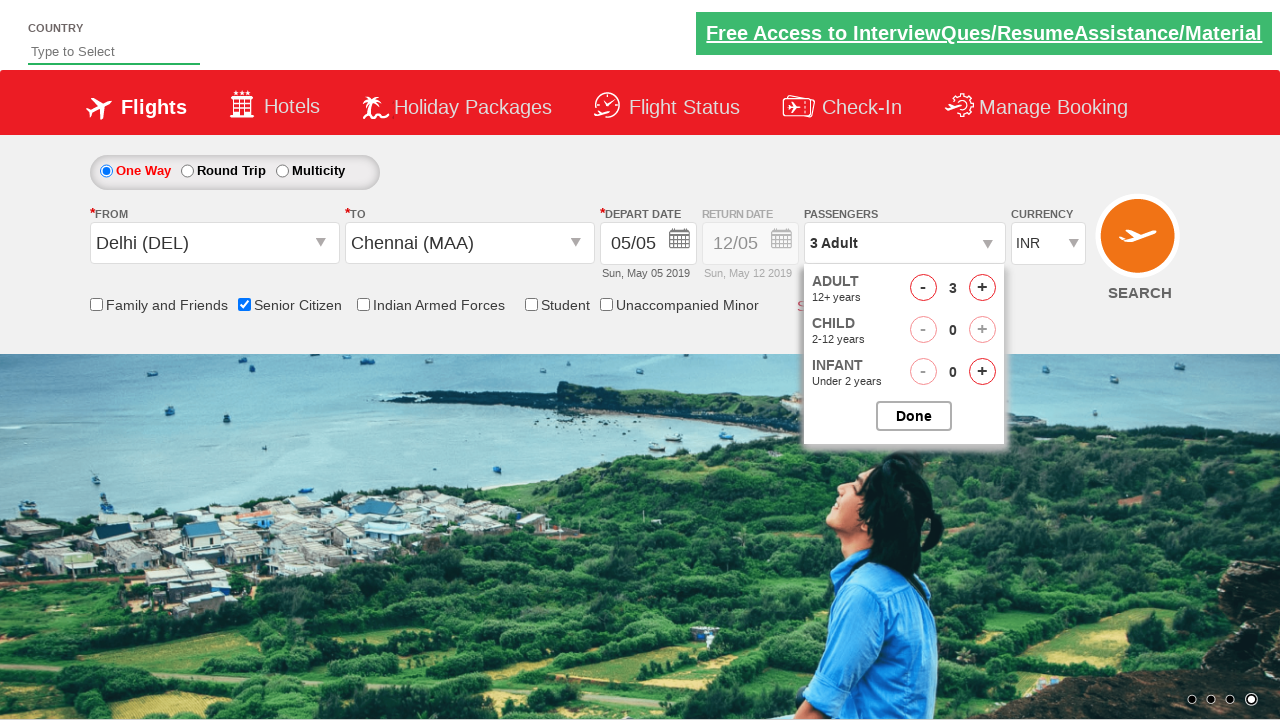

Added adult passenger 3 (total 5 adults) at (982, 288) on #hrefIncAdt
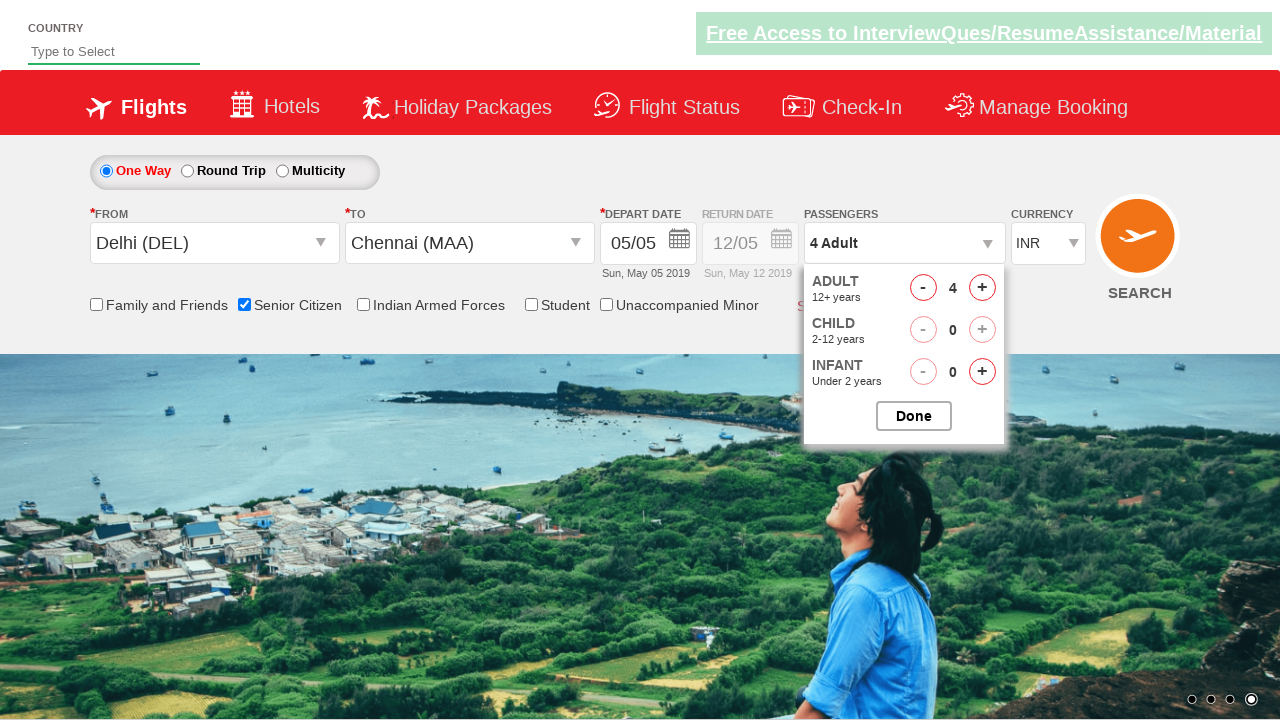

Added adult passenger 4 (total 5 adults) at (982, 288) on #hrefIncAdt
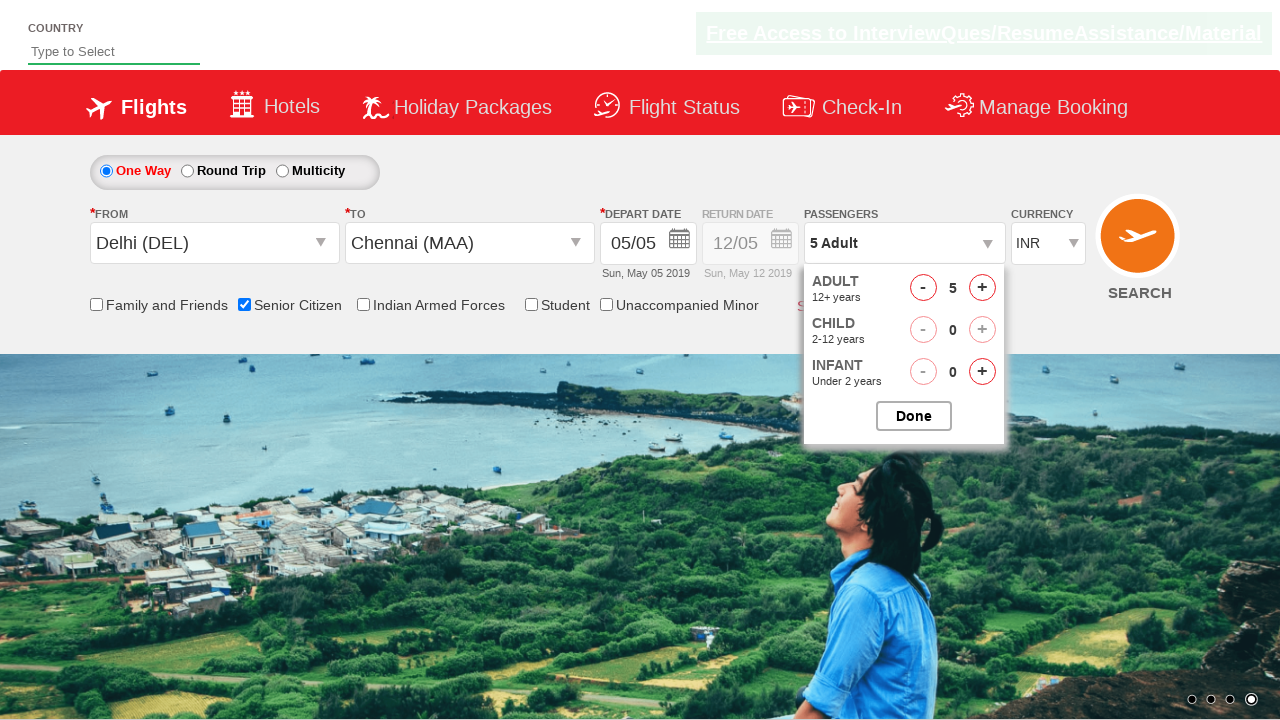

Closed passenger selection dropdown at (914, 416) on #btnclosepaxoption
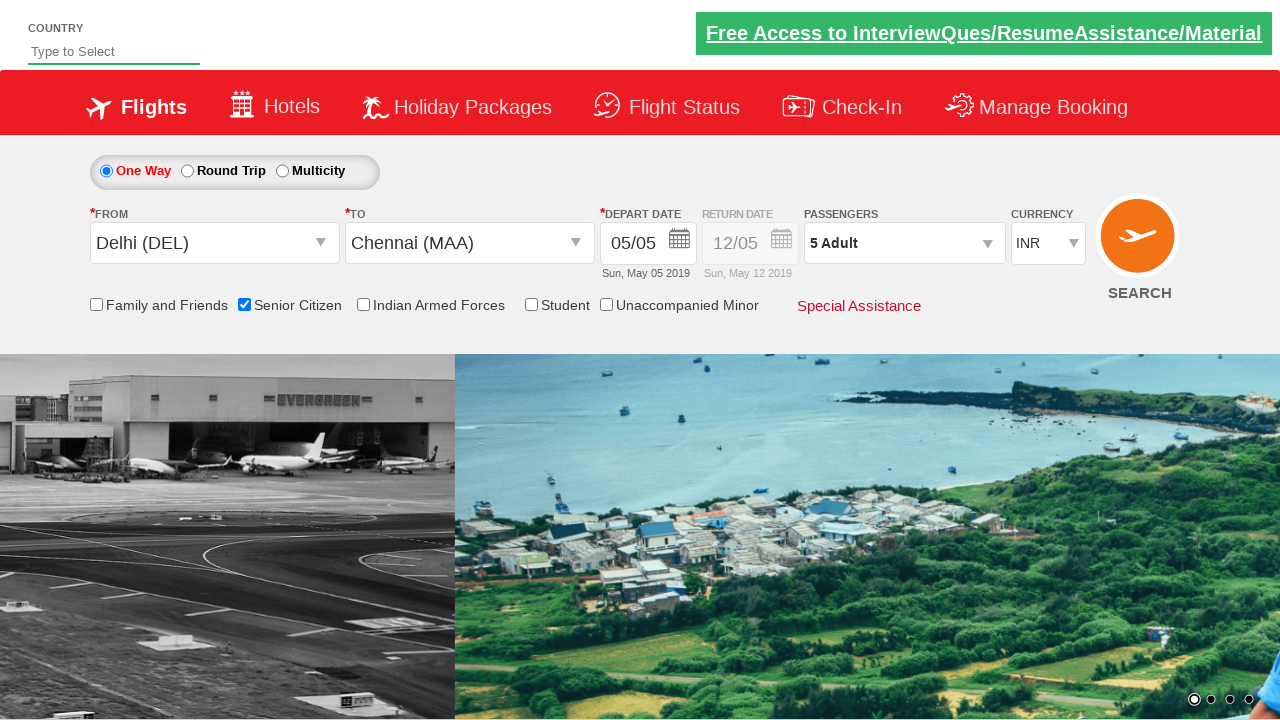

Clicked search button to submit flight booking form at (1140, 245) on input[value='Search']
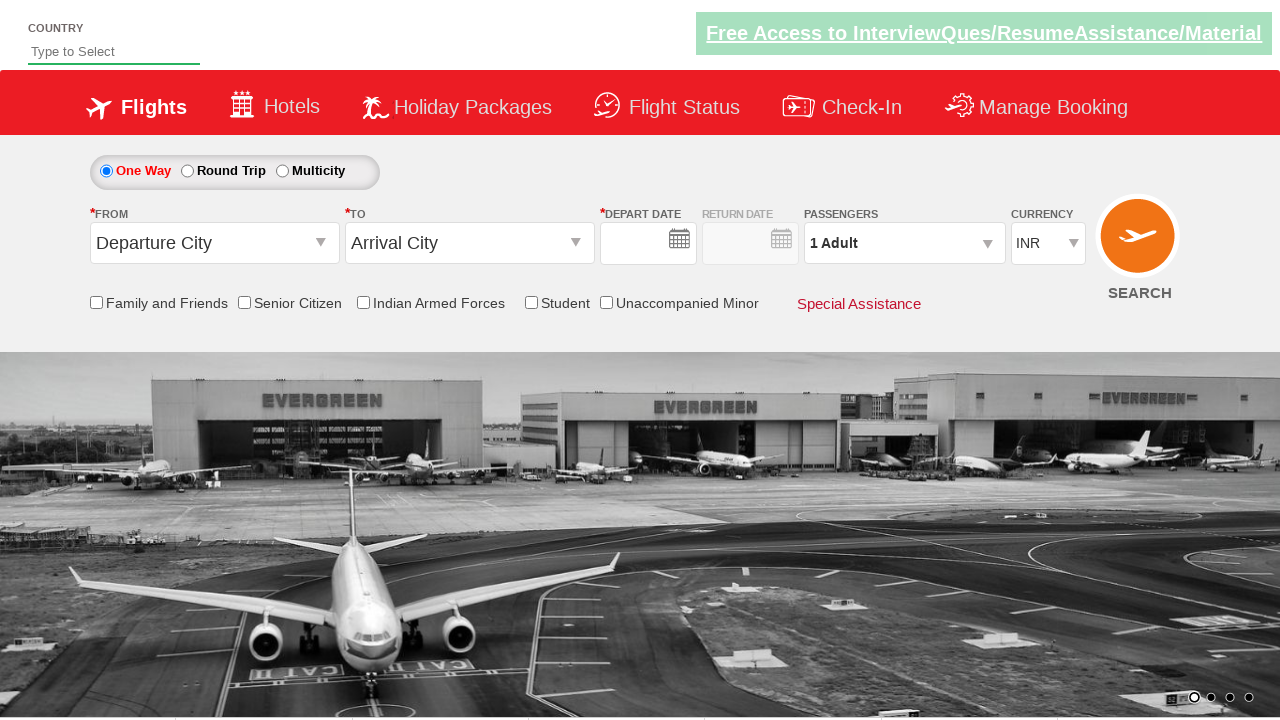

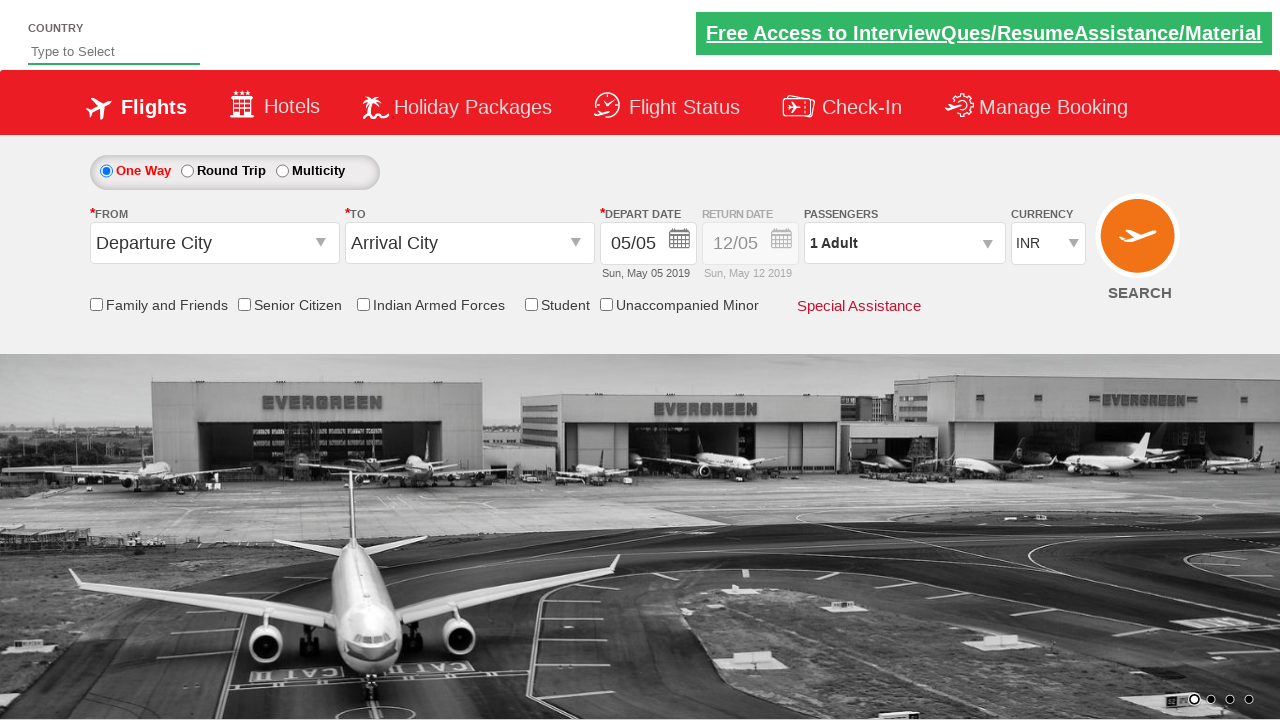